Tests the About Scratch footer link by clicking it and verifying navigation to the /about page

Starting URL: https://scratch.mit.edu

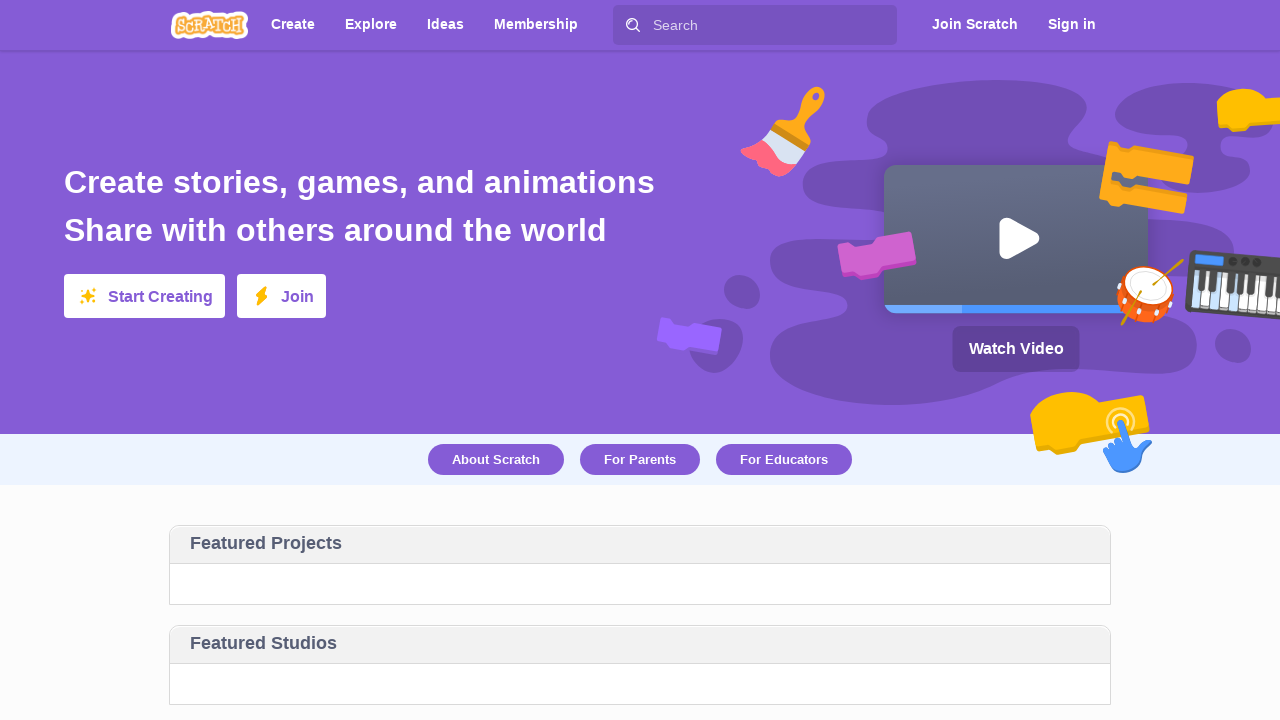

Waited for homepage to load - verified 'Create stories, games, and animations' text is present
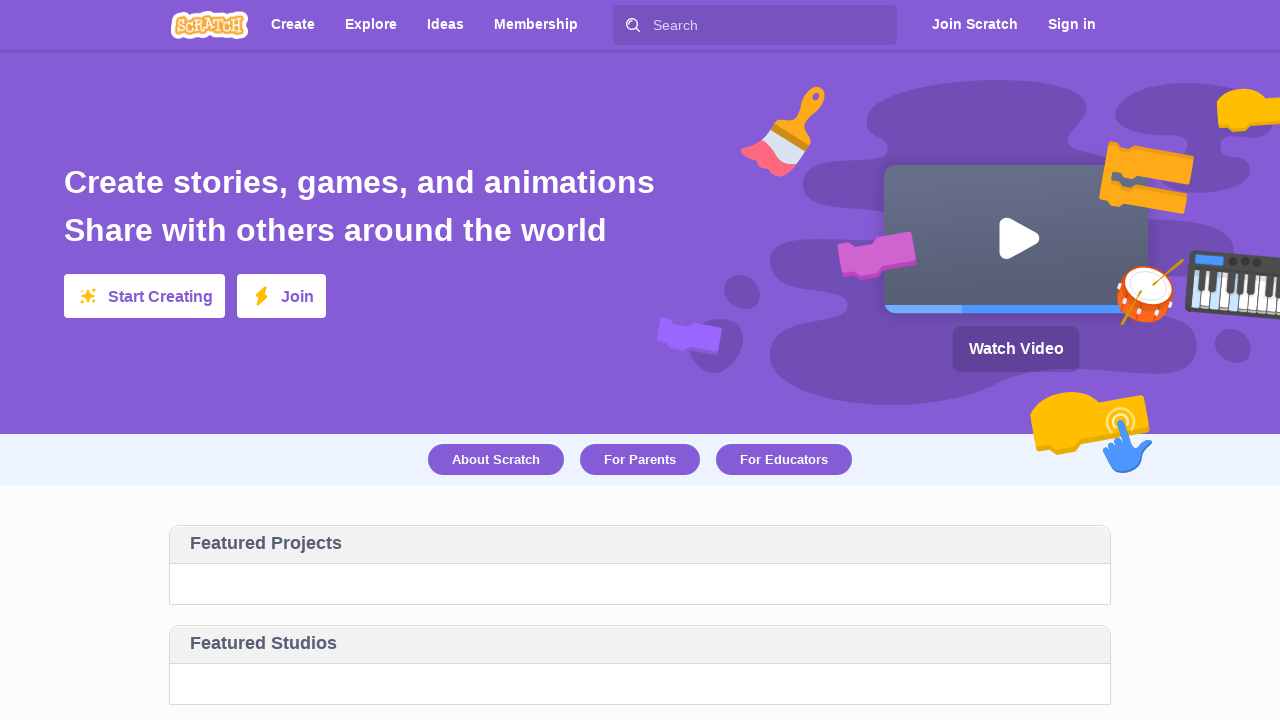

Clicked About Scratch link in footer at (496, 460) on text=About Scratch
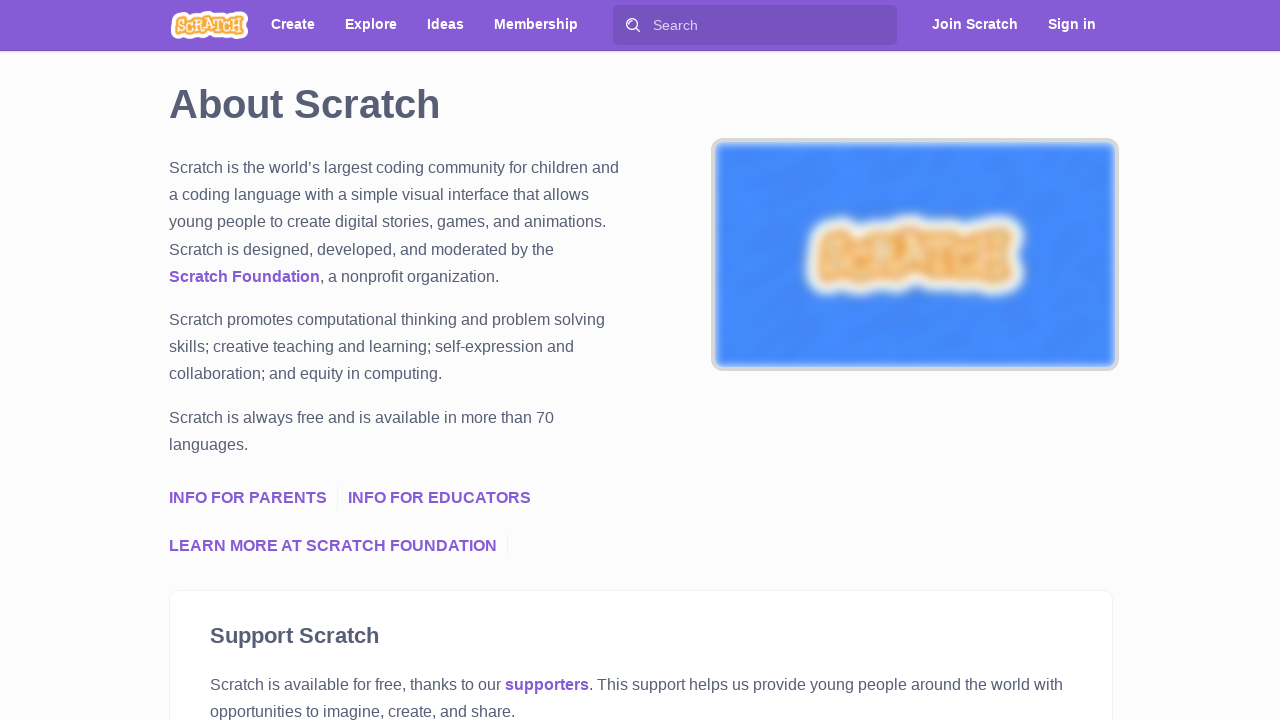

Waited for page load state to complete
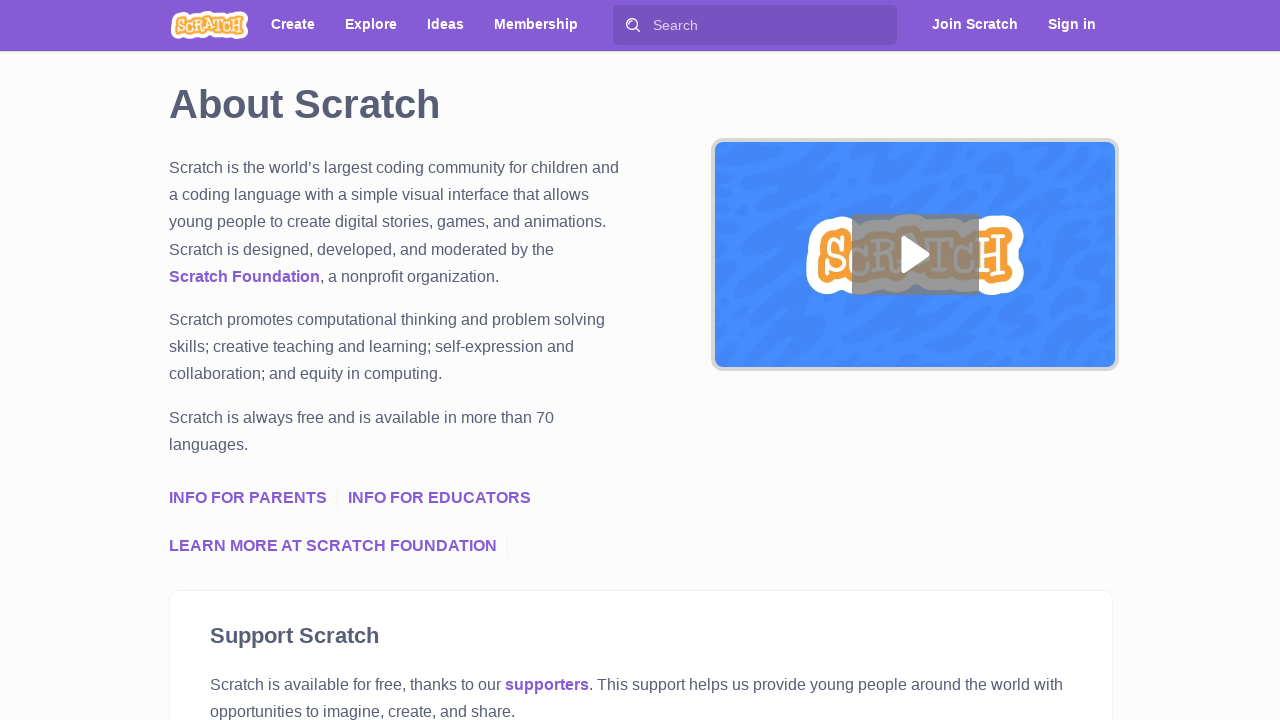

Verified navigation to /about page - URL contains '/about'
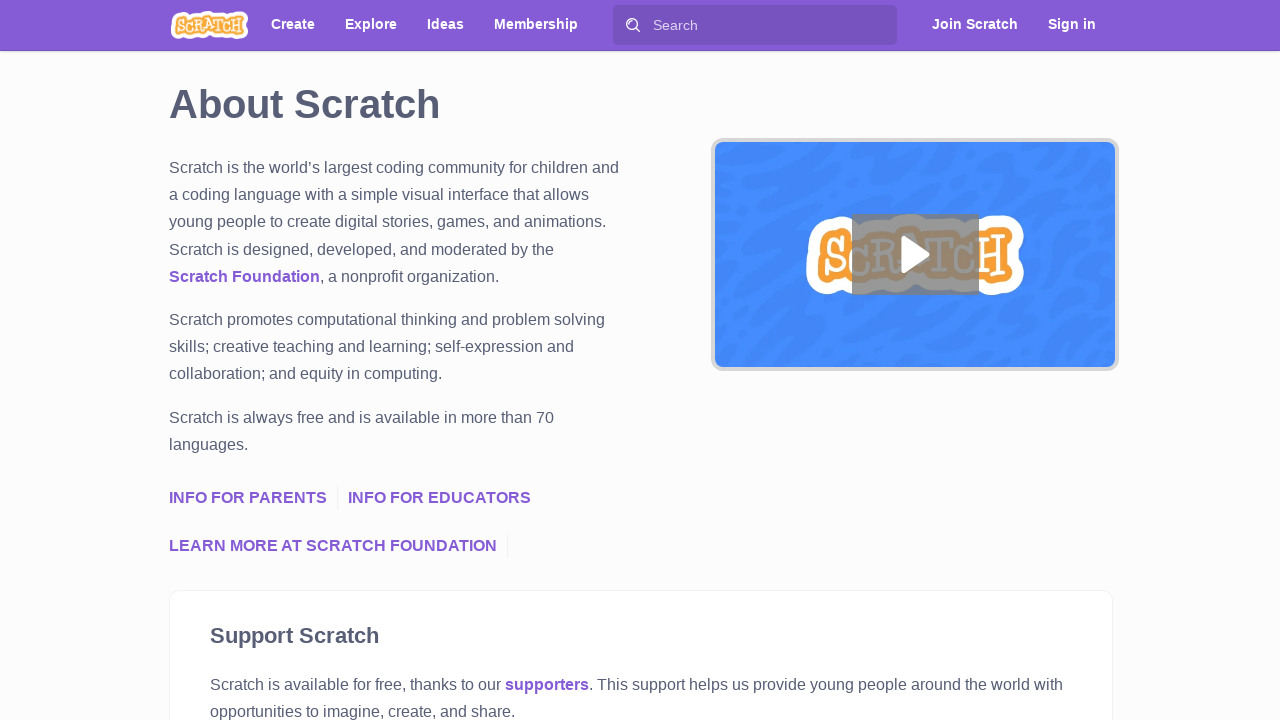

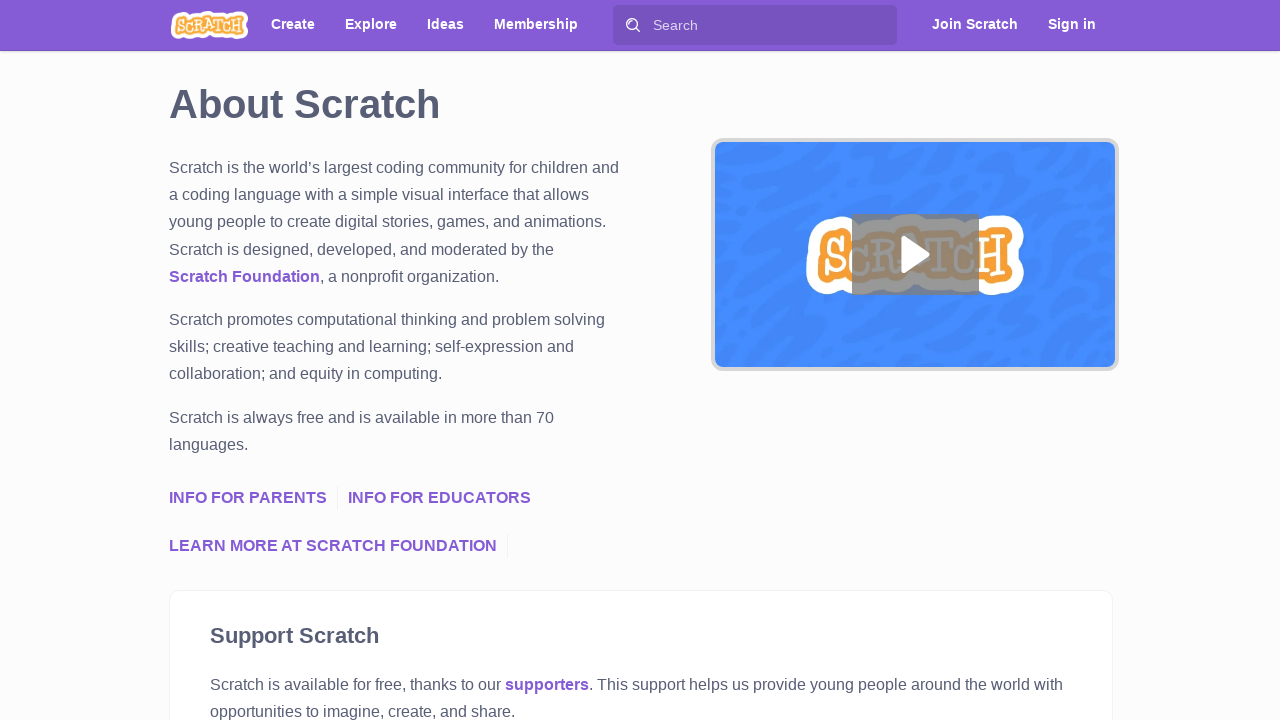